Tests multi-window handling by clicking a link that opens a new window, switching to the new window, closing it, and switching back to the original window

Starting URL: http://www.testdiary.com/training/selenium/selenium-test-page/

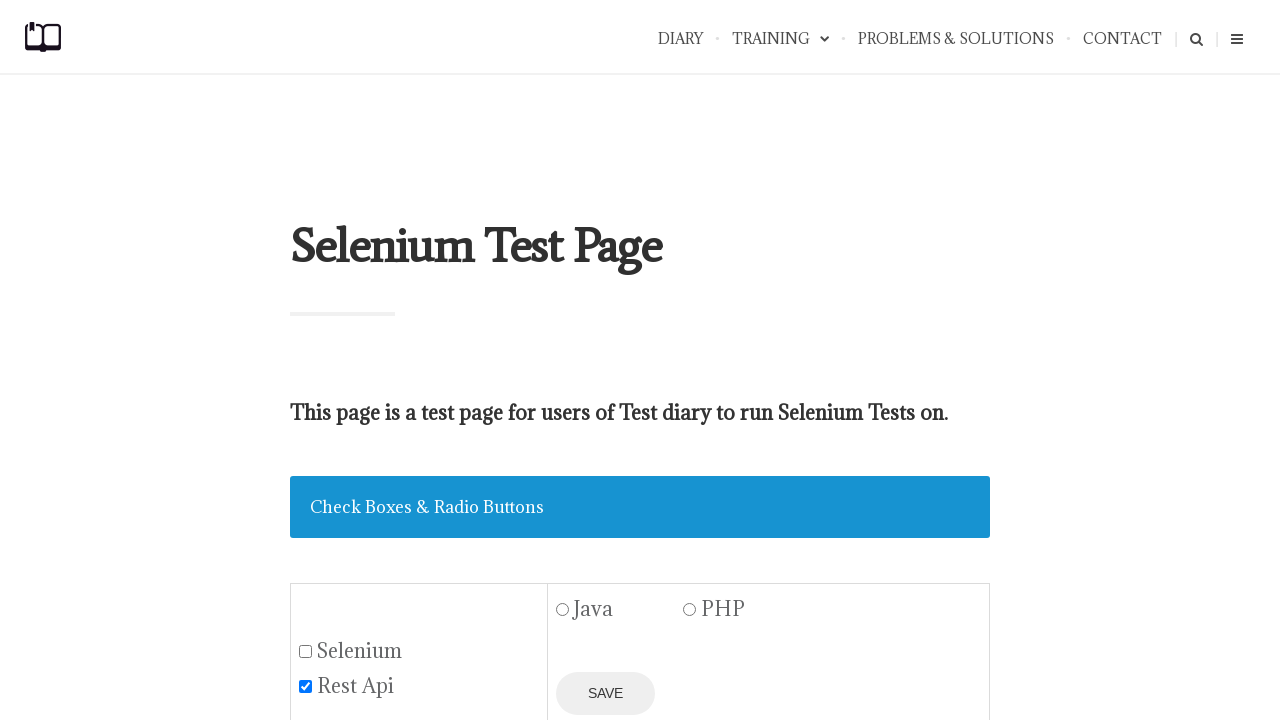

Waited for 'Open page in a new window' link to be visible
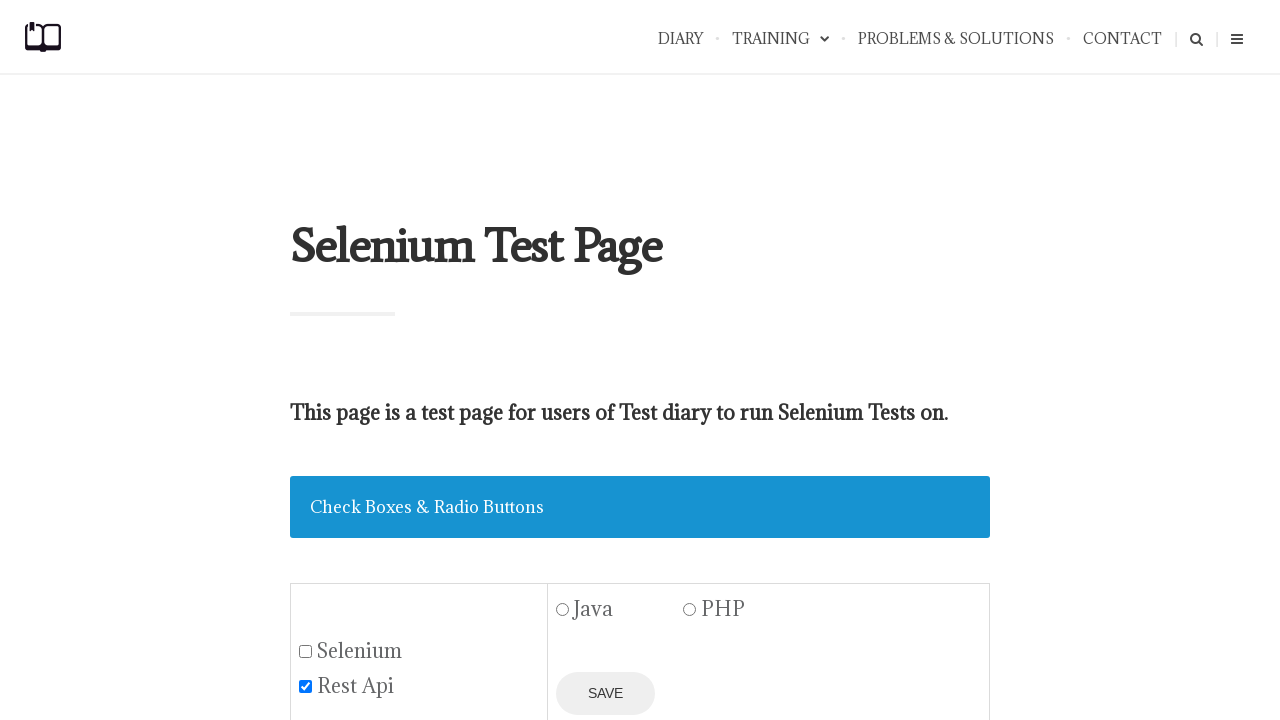

Scrolled the 'Open page in a new window' link into view
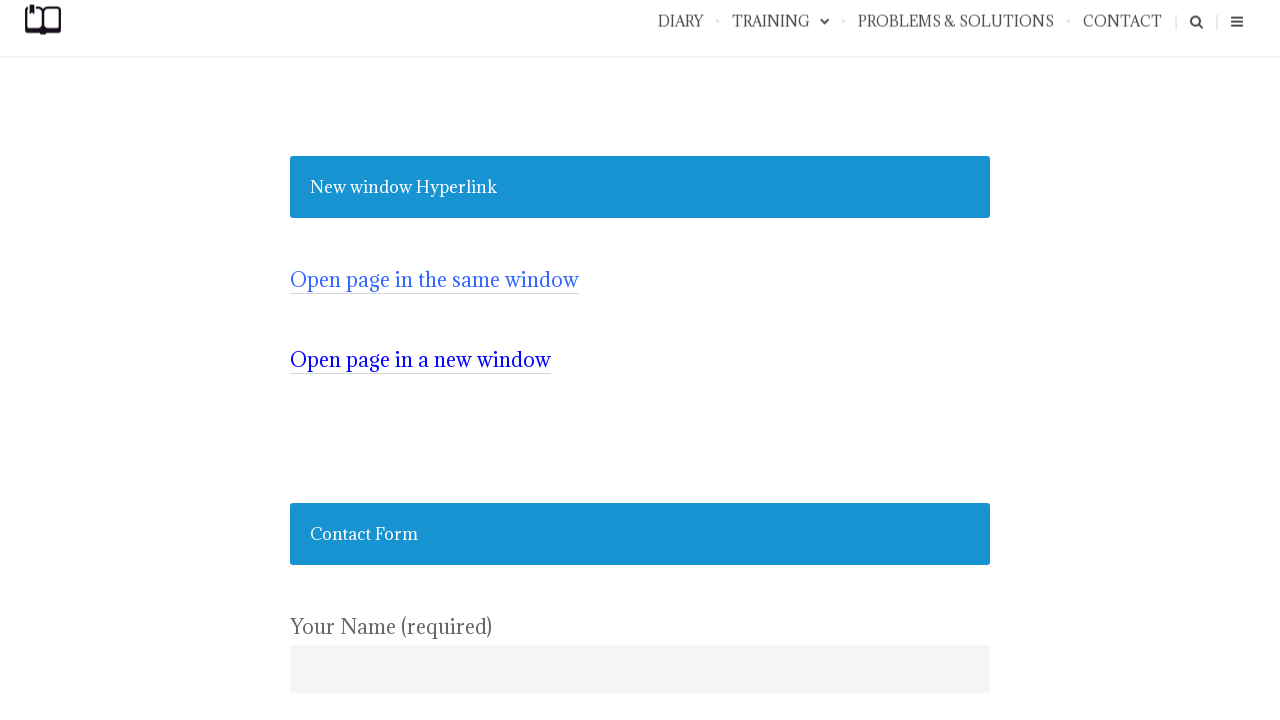

Clicked the link to open a new window at (420, 360) on a:has-text('Open page in a new window')
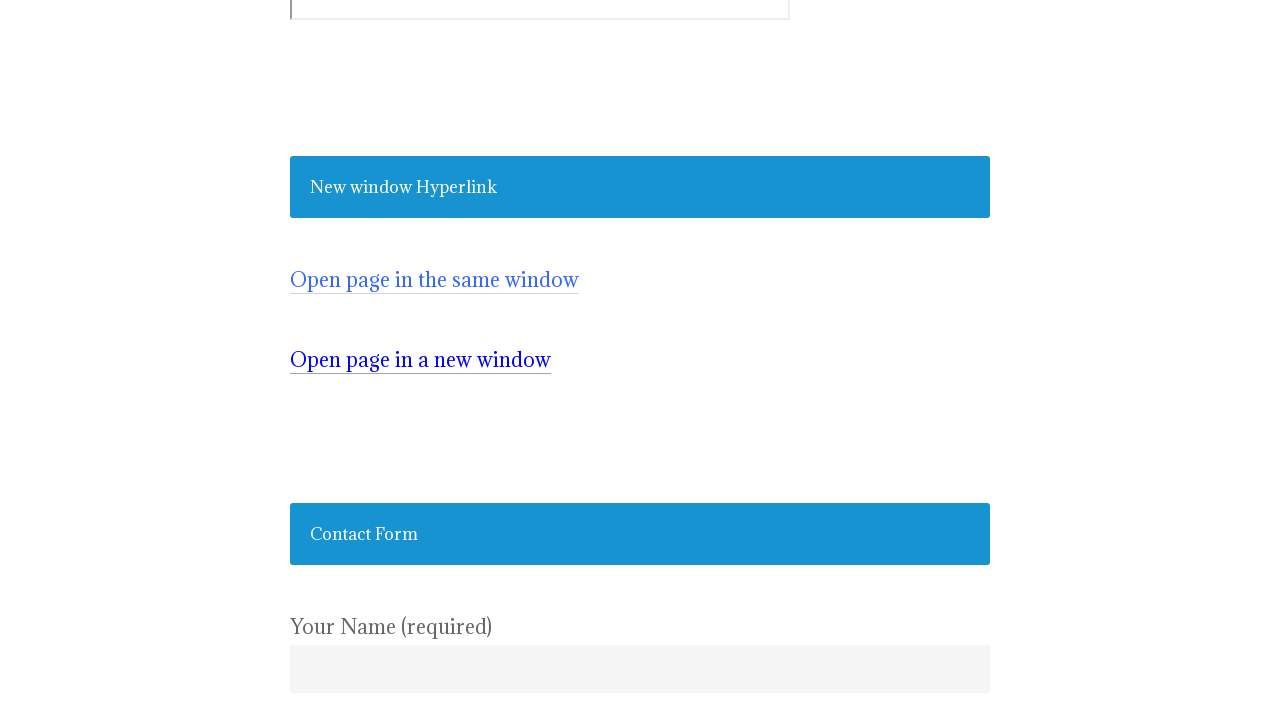

New window opened and captured
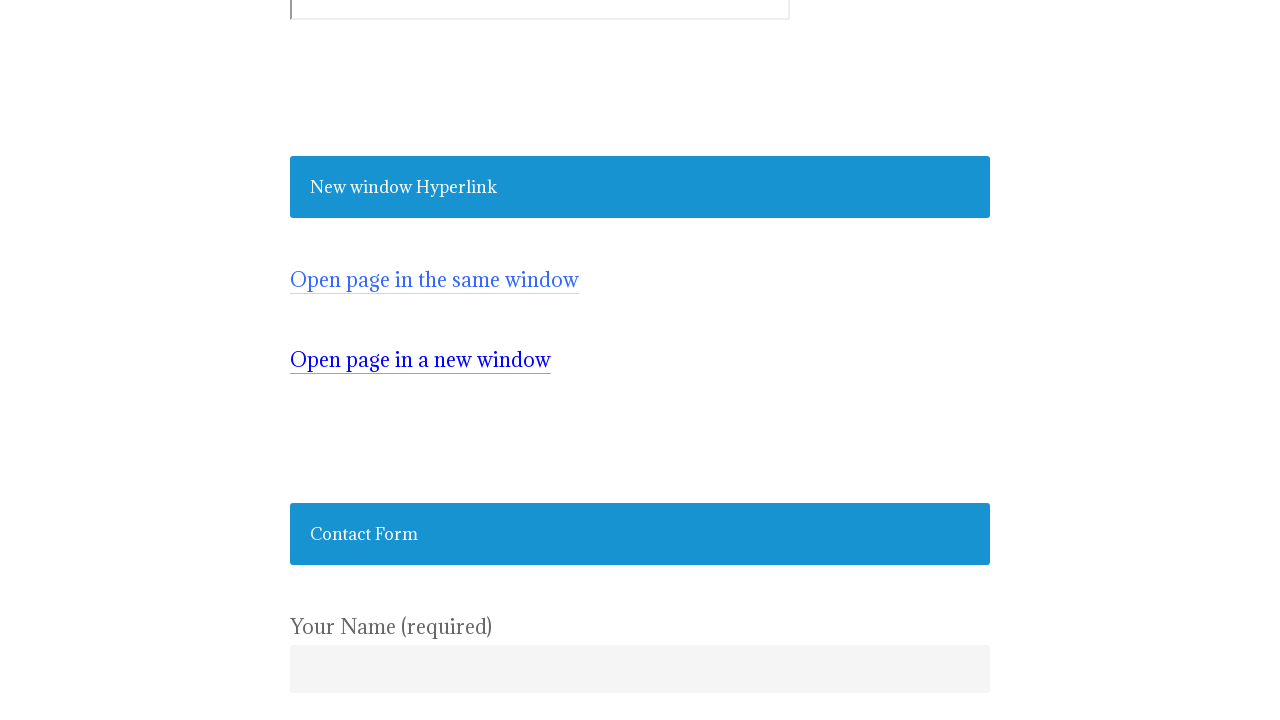

New window loaded and testpagelink element appeared
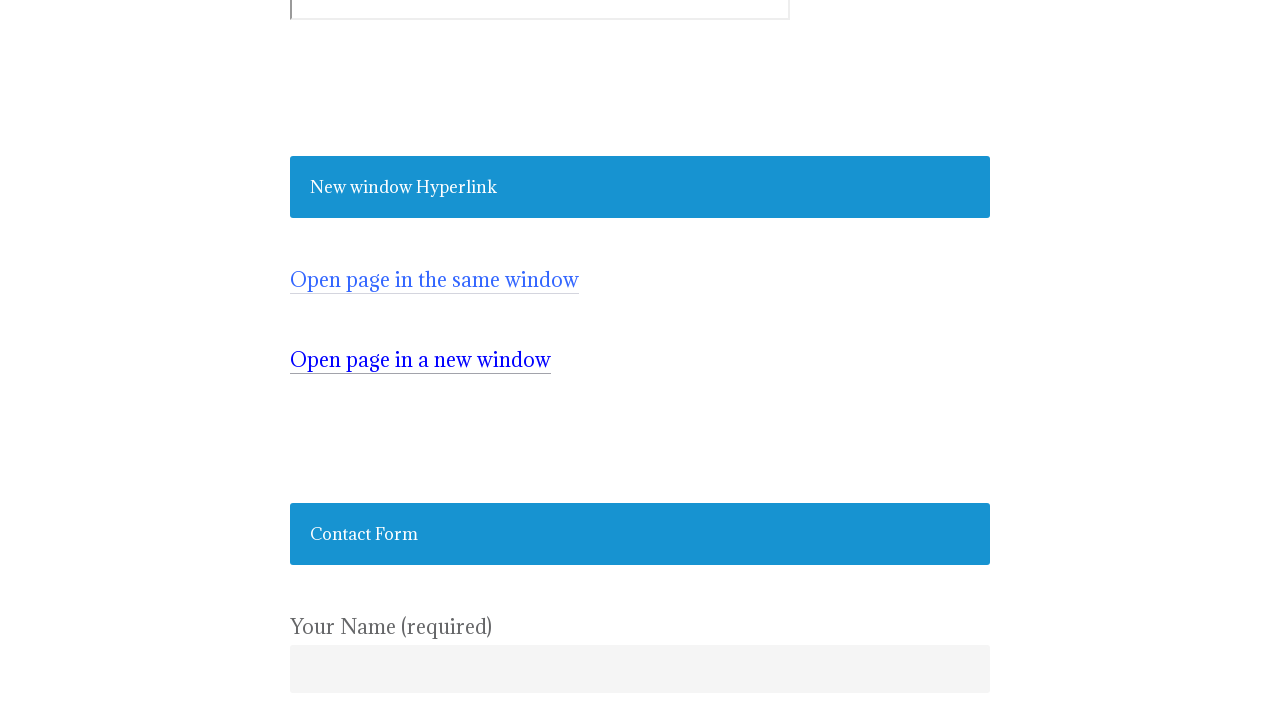

Closed the new window
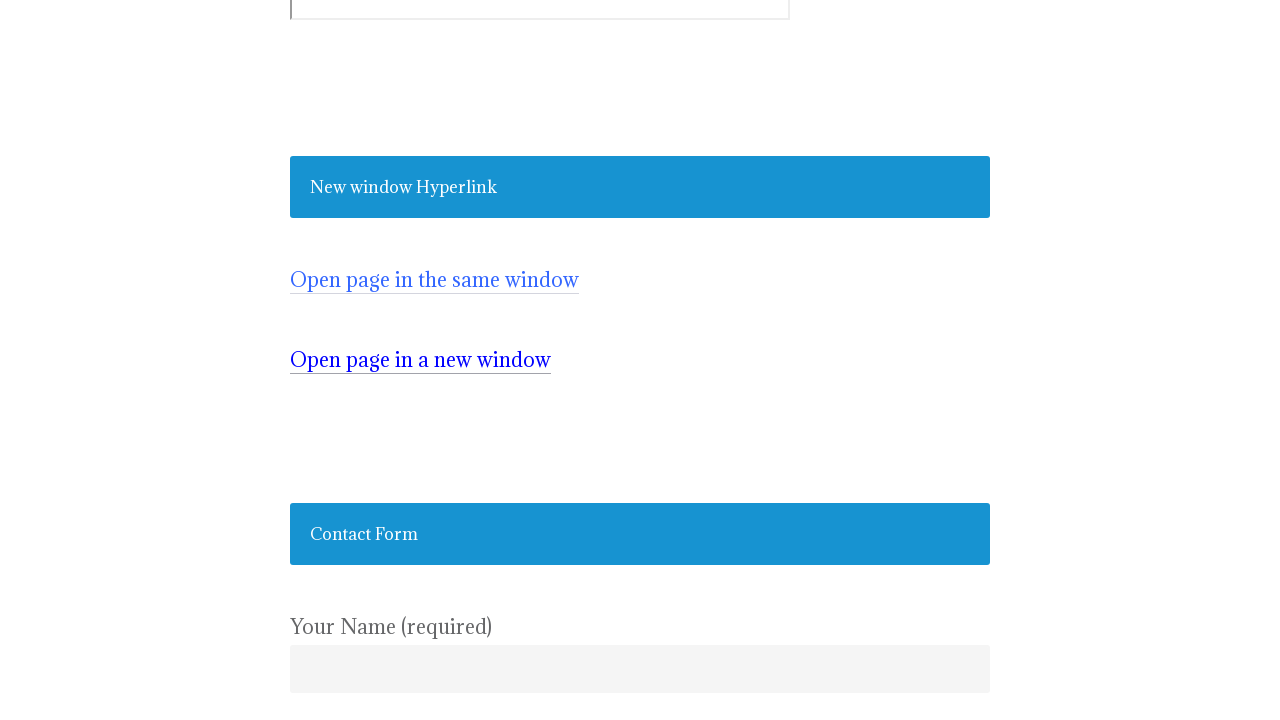

Verified the link is still visible on the original window
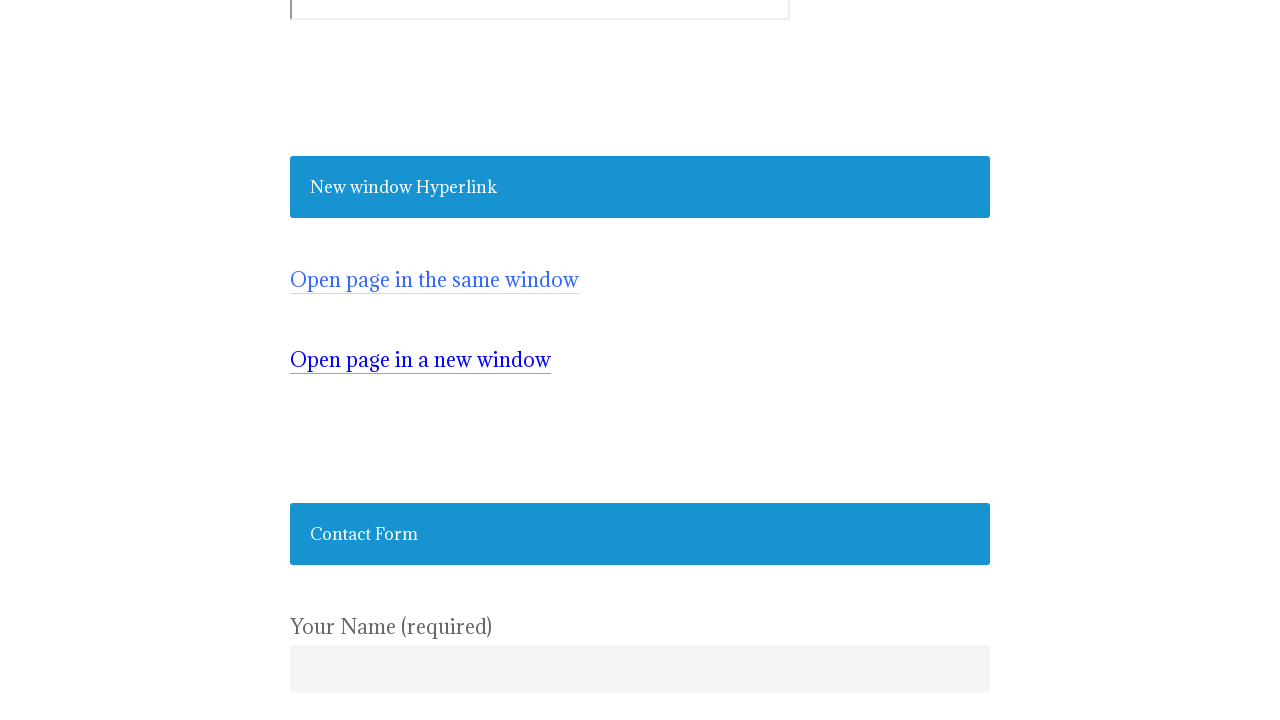

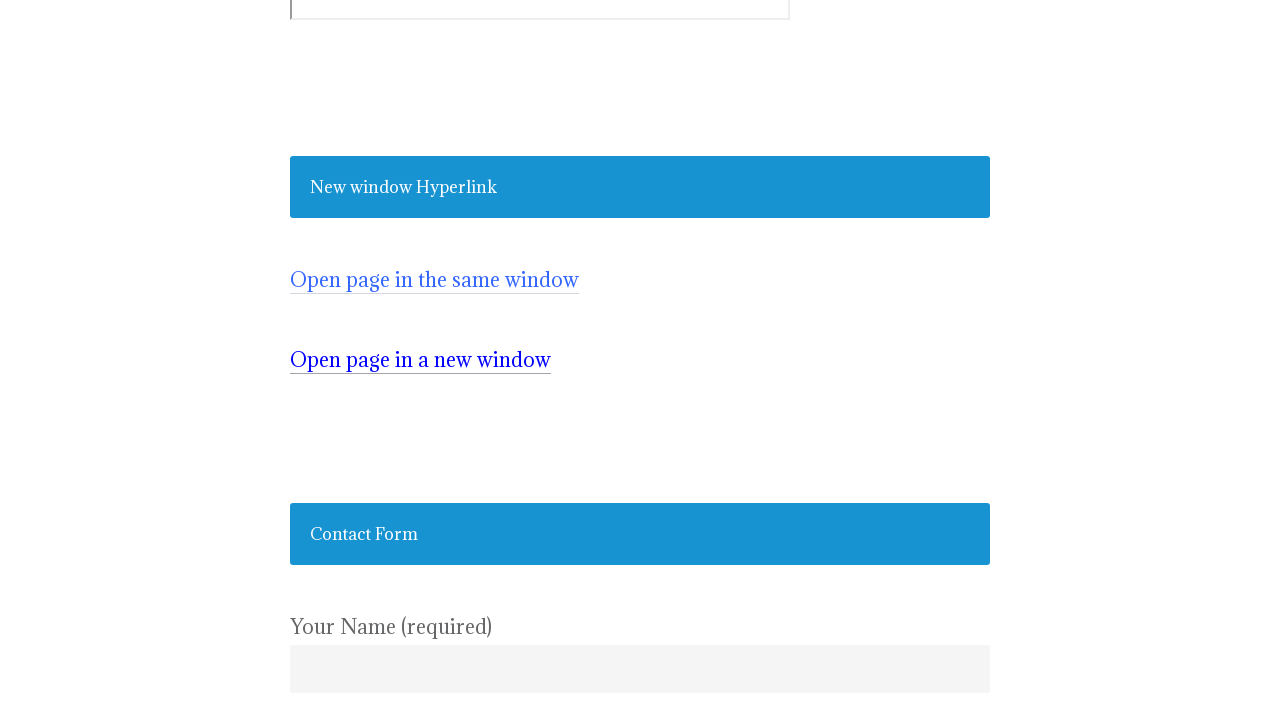